Tests dropdown selection functionality on a demo registration page by selecting a skill from the Skills dropdown and a year from the Year dropdown.

Starting URL: https://demo.automationtesting.in/Register.html

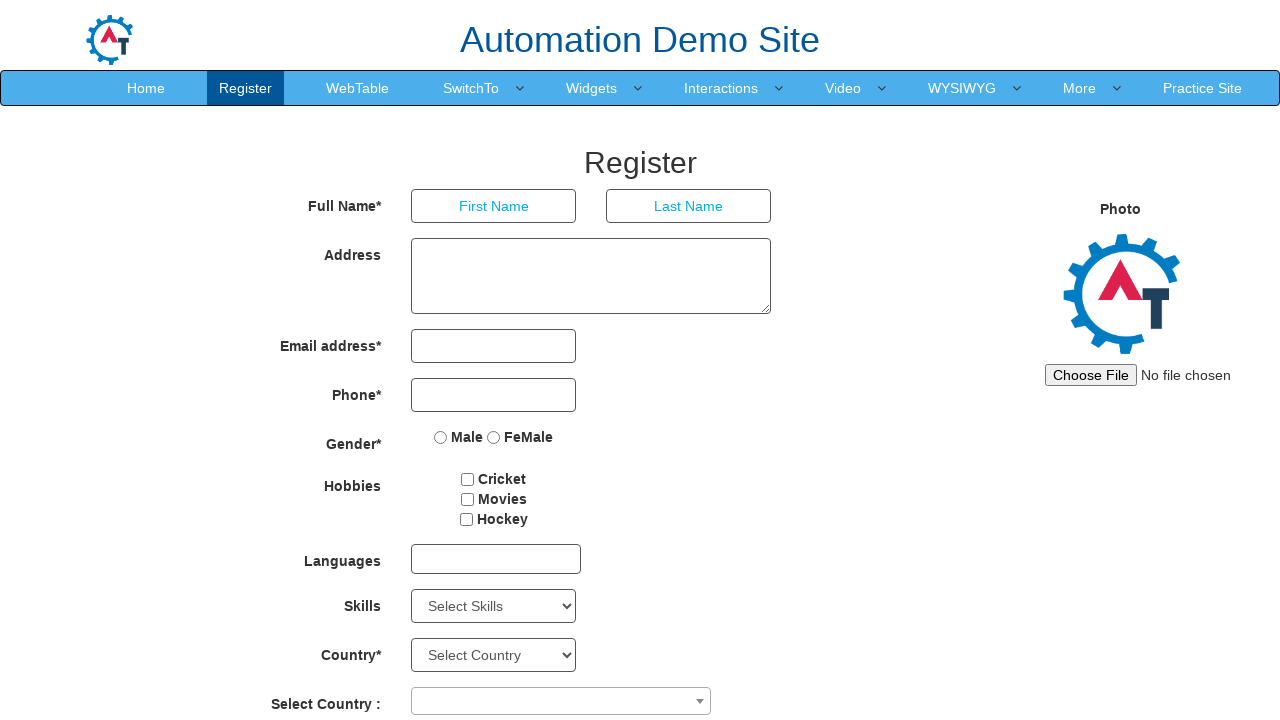

Selected 'C' from the Skills dropdown on //select[@id='Skills']
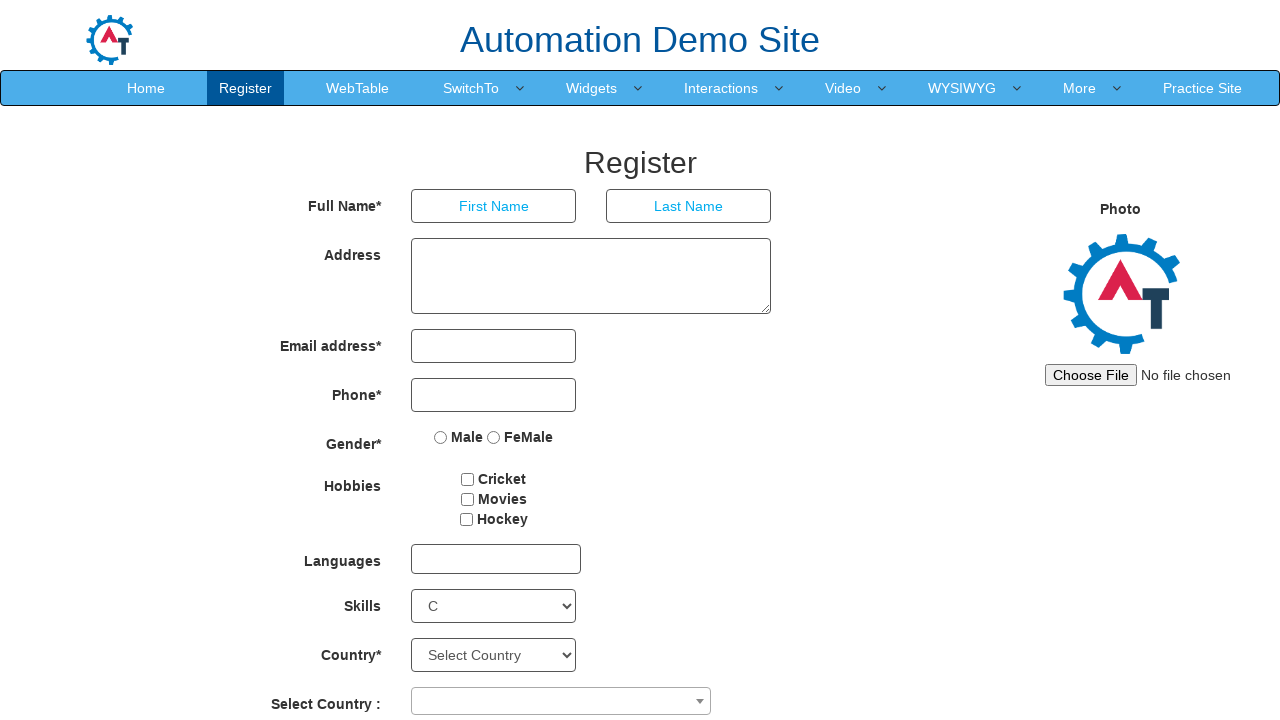

Selected '1919' from the Year dropdown on //select[@id='yearbox']
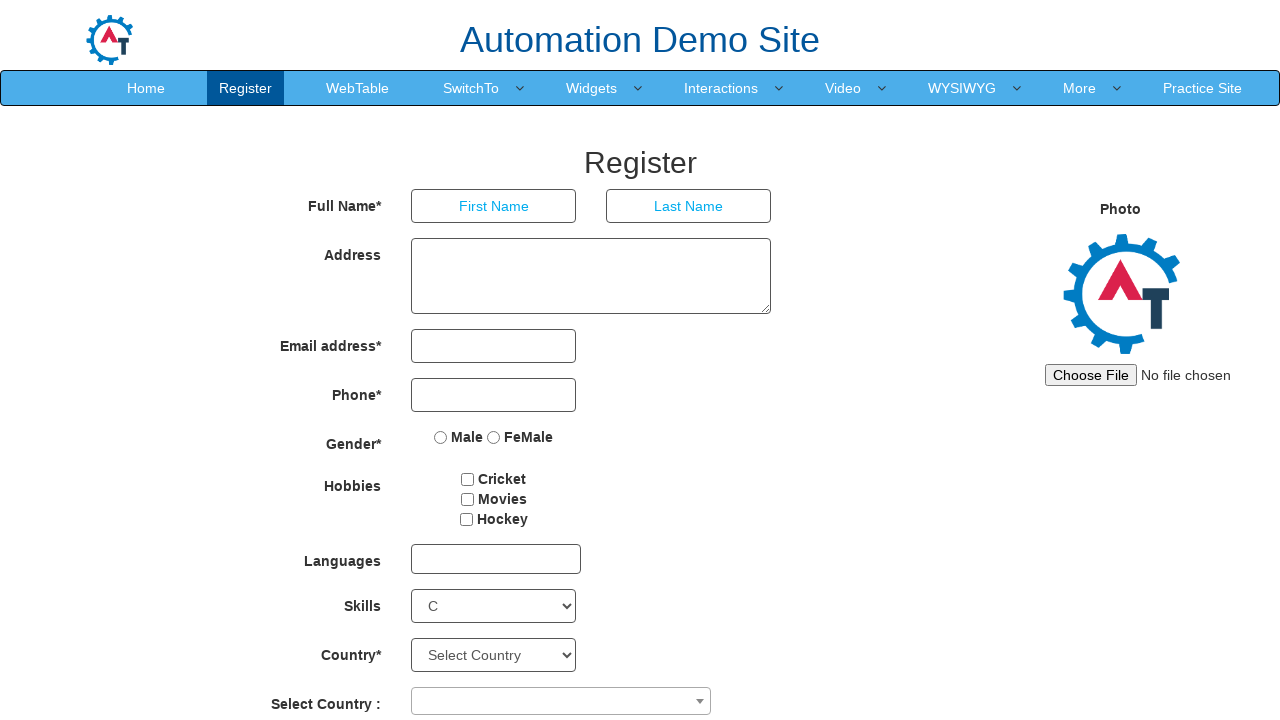

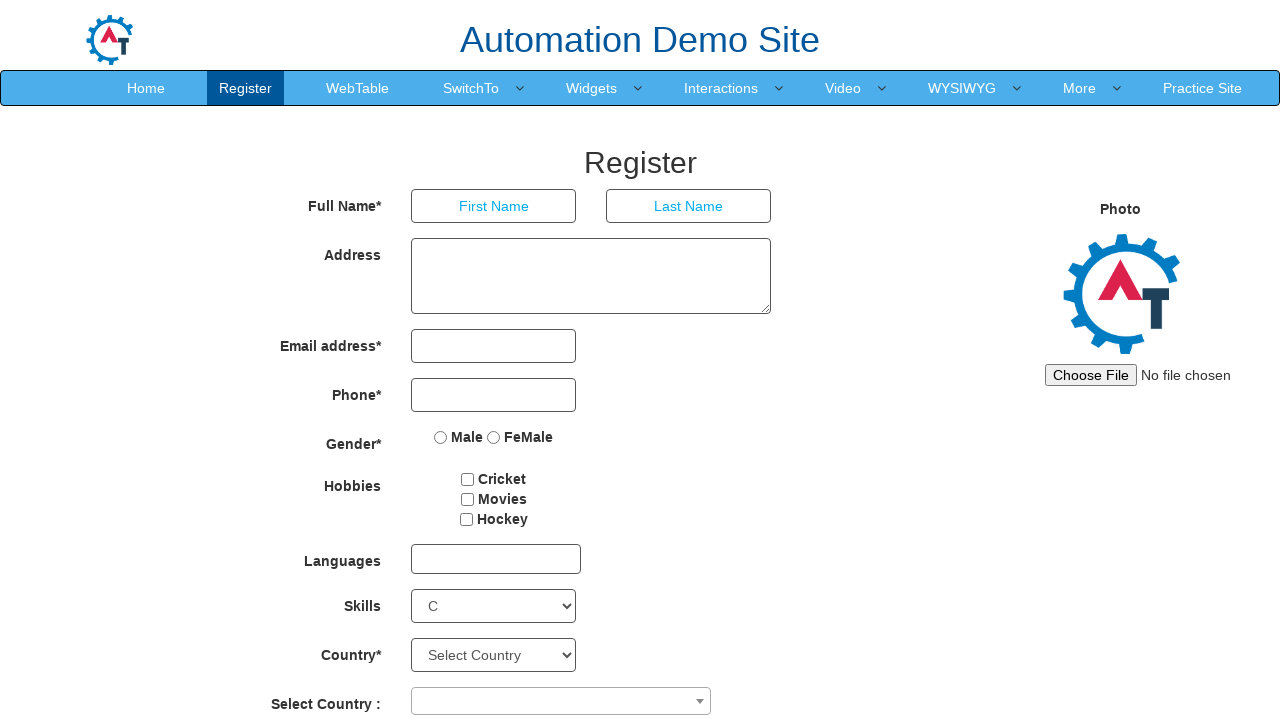